Tests unique words calculator by entering Russian text "это мой дом не твой дом" into the text area and clicking the calculate button

Starting URL: https://planetcalc.ru/3204/

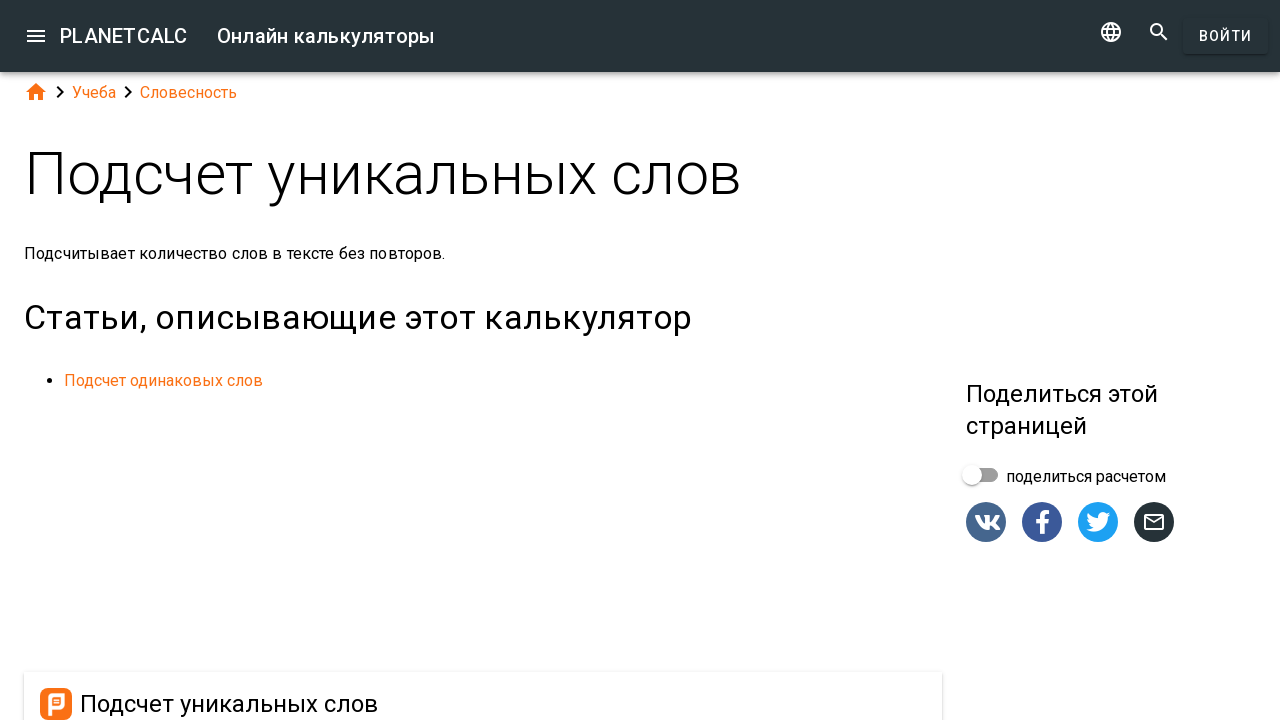

Cleared the text area on #dialogv6411ef3aee88a_text
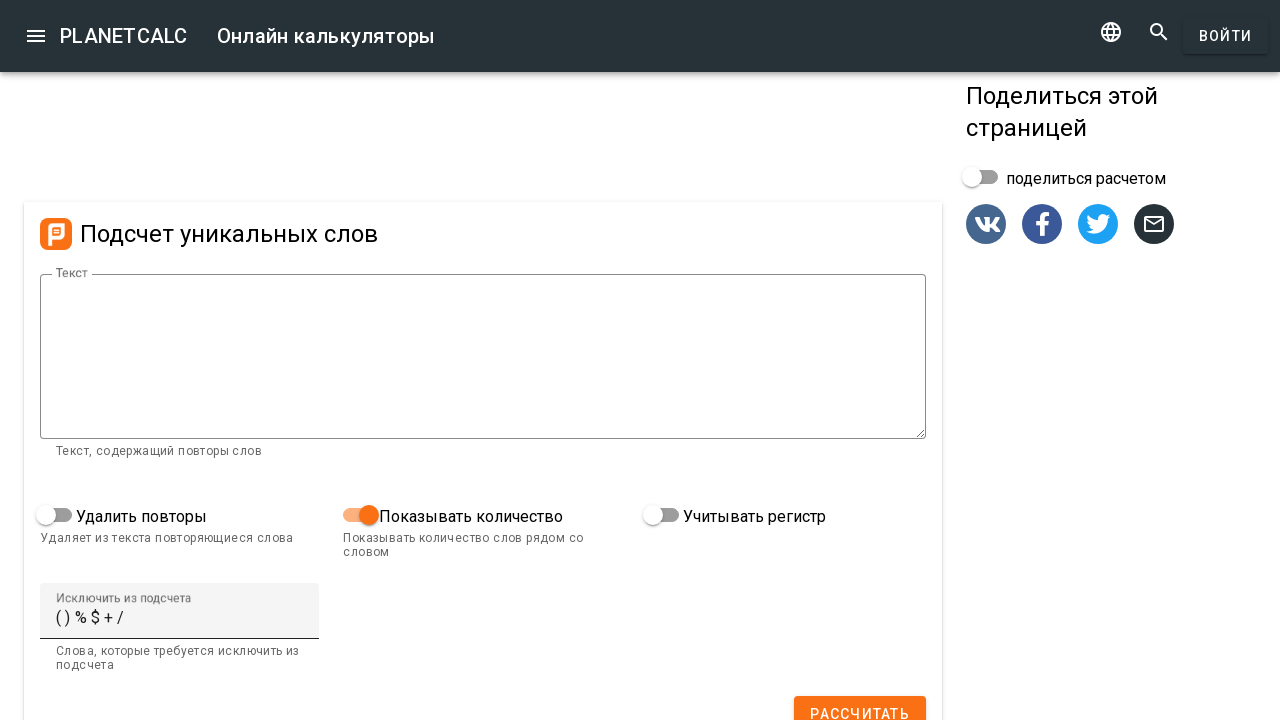

Filled text area with Russian text 'это мой дом не твой дом' on #dialogv6411ef3aee88a_text
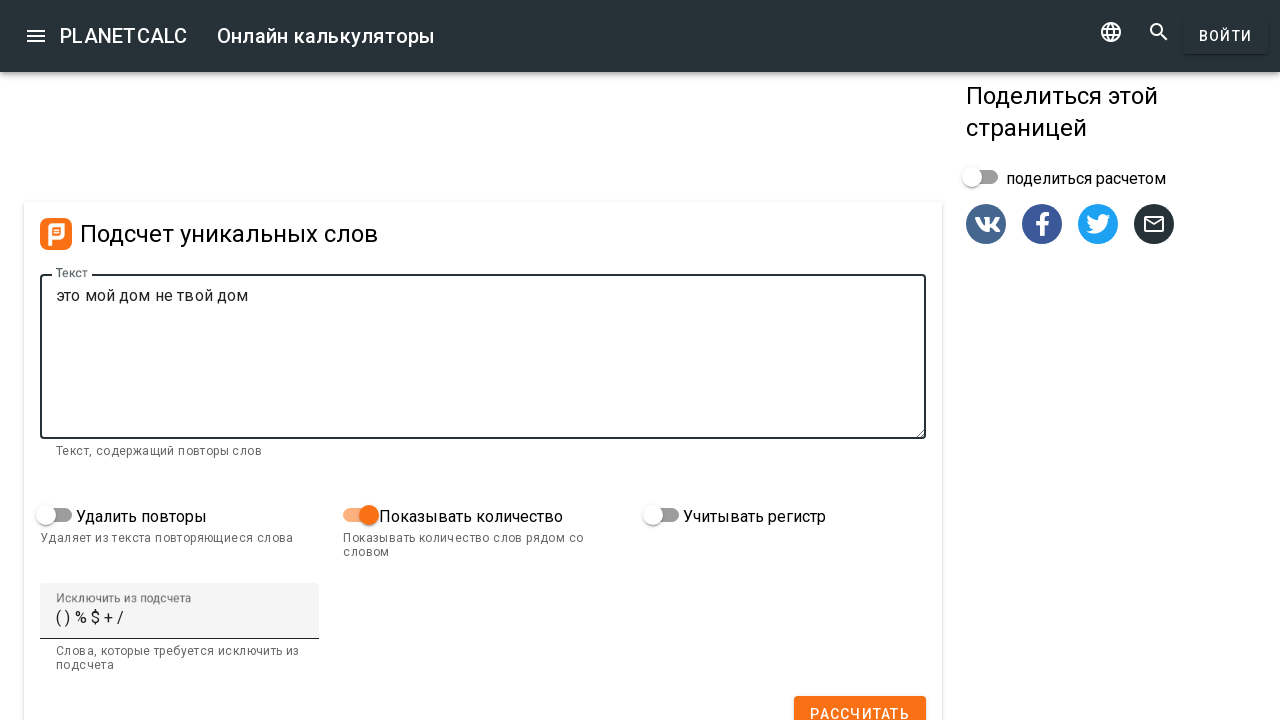

Clicked the calculate button to count unique words at (860, 702) on #dialogv6411ef3aee88a_calculate
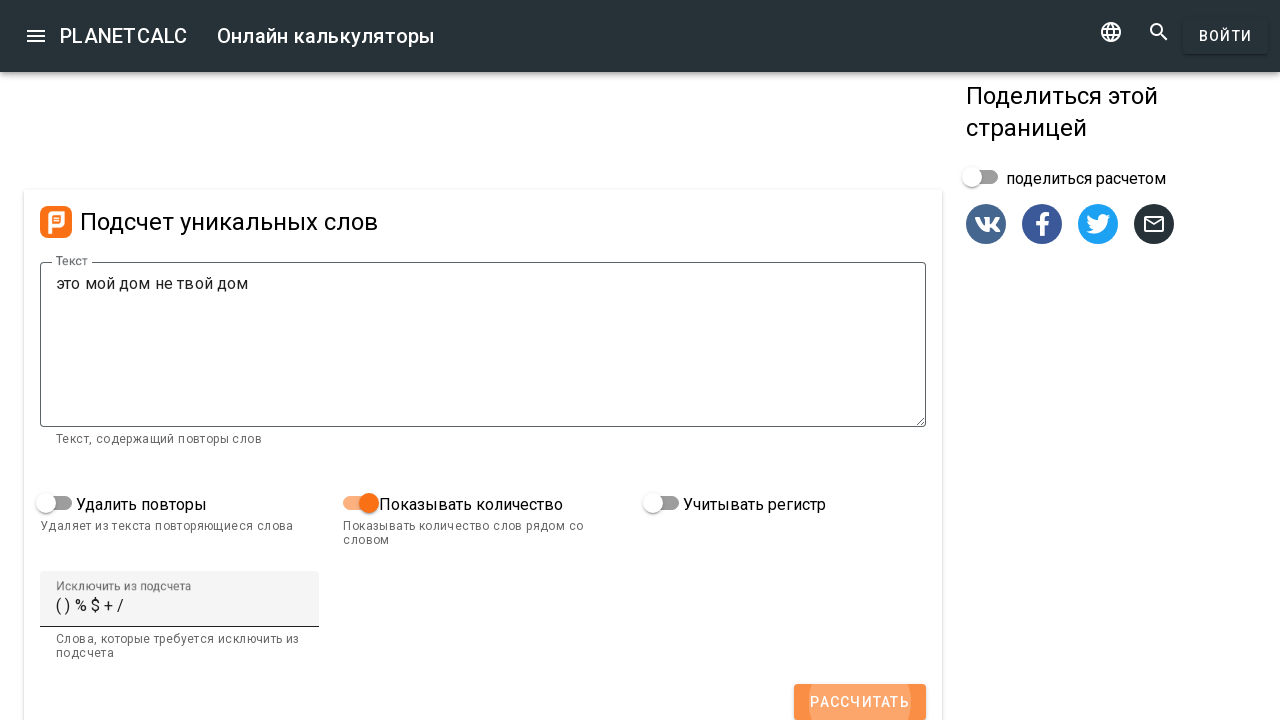

Waited 1000ms for calculation to complete
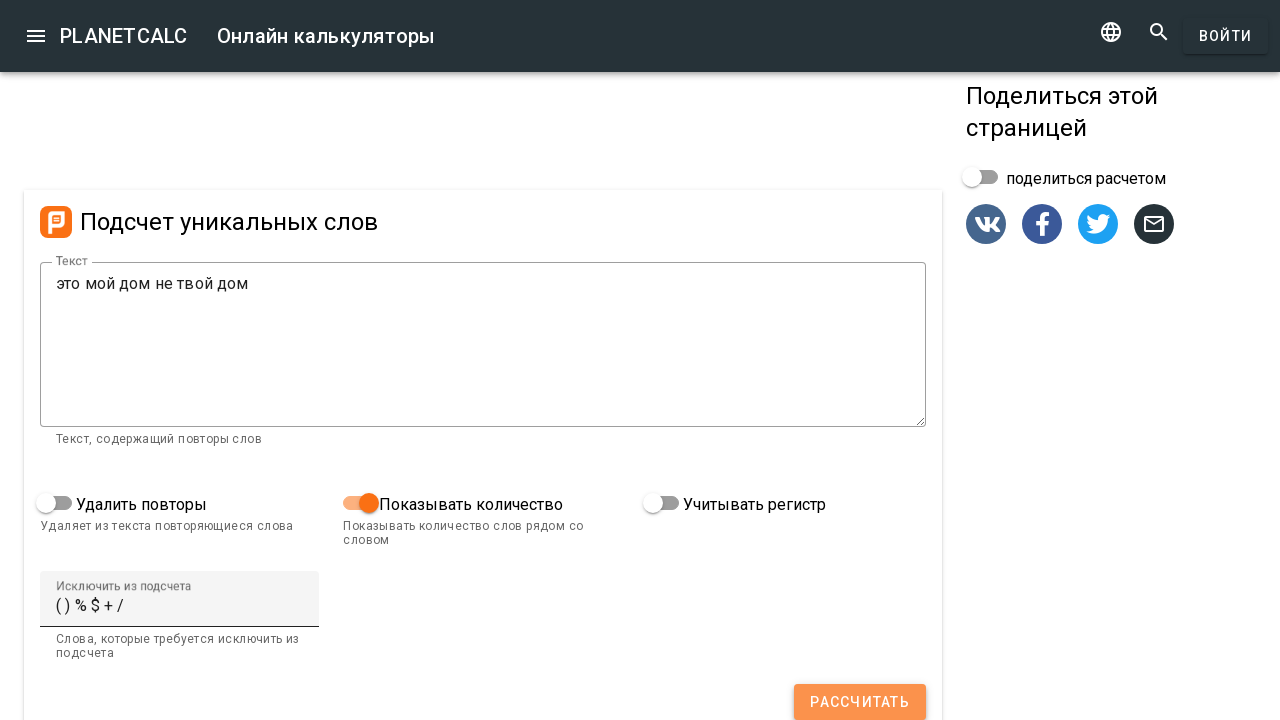

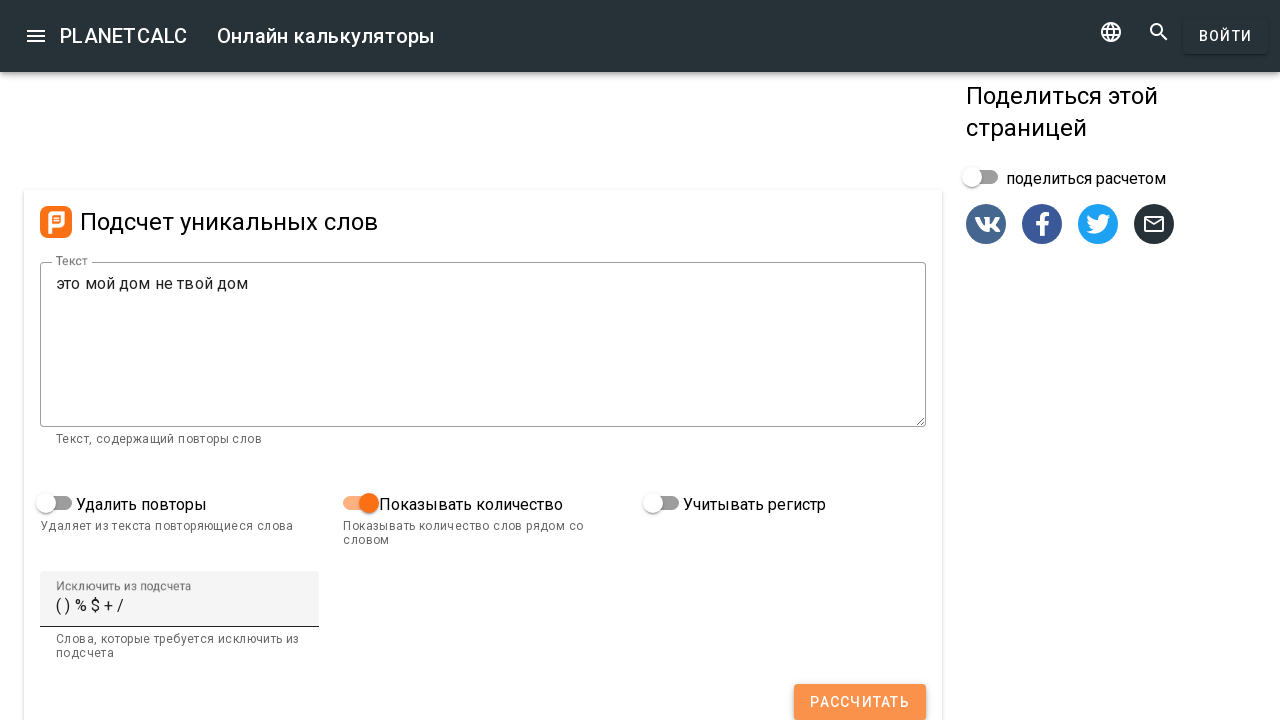